Tests screenshot functionality by verifying element visibility, hiding elements, and taking screenshots of page elements

Starting URL: https://rahulshettyacademy.com/AutomationPractice/

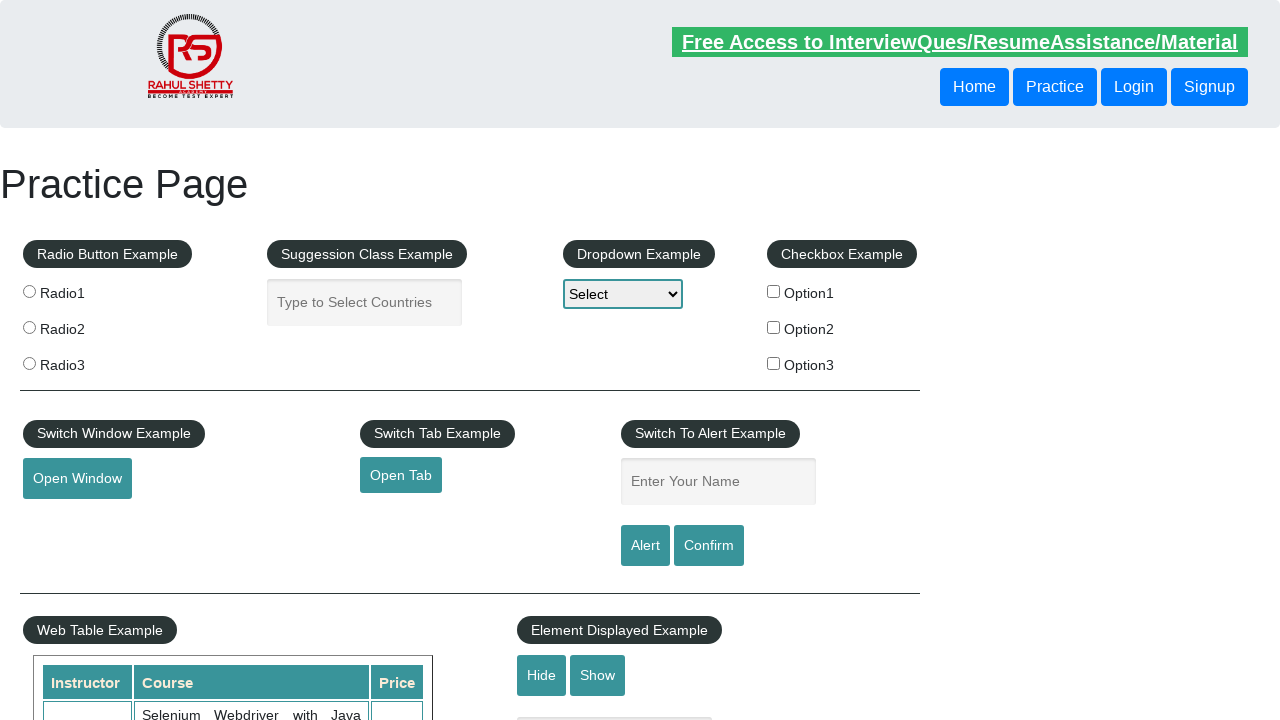

Verified text element is visible
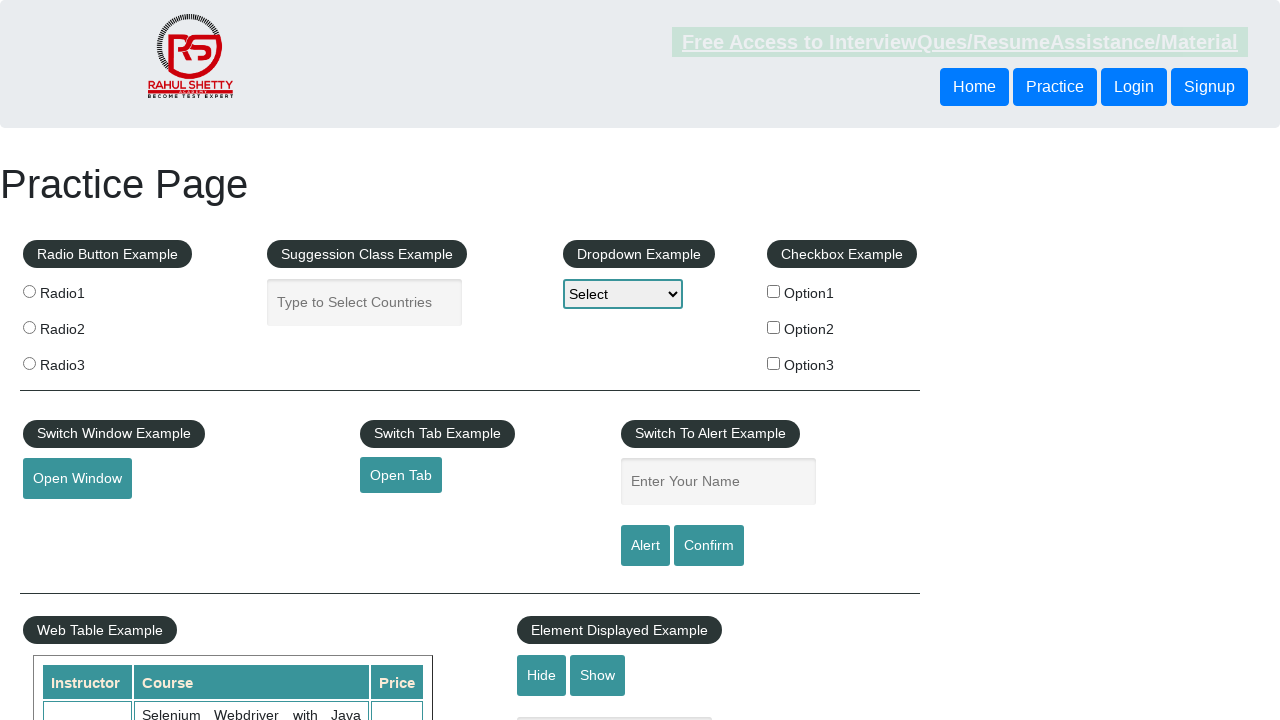

Clicked hide button to hide text element at (542, 675) on #hide-textbox
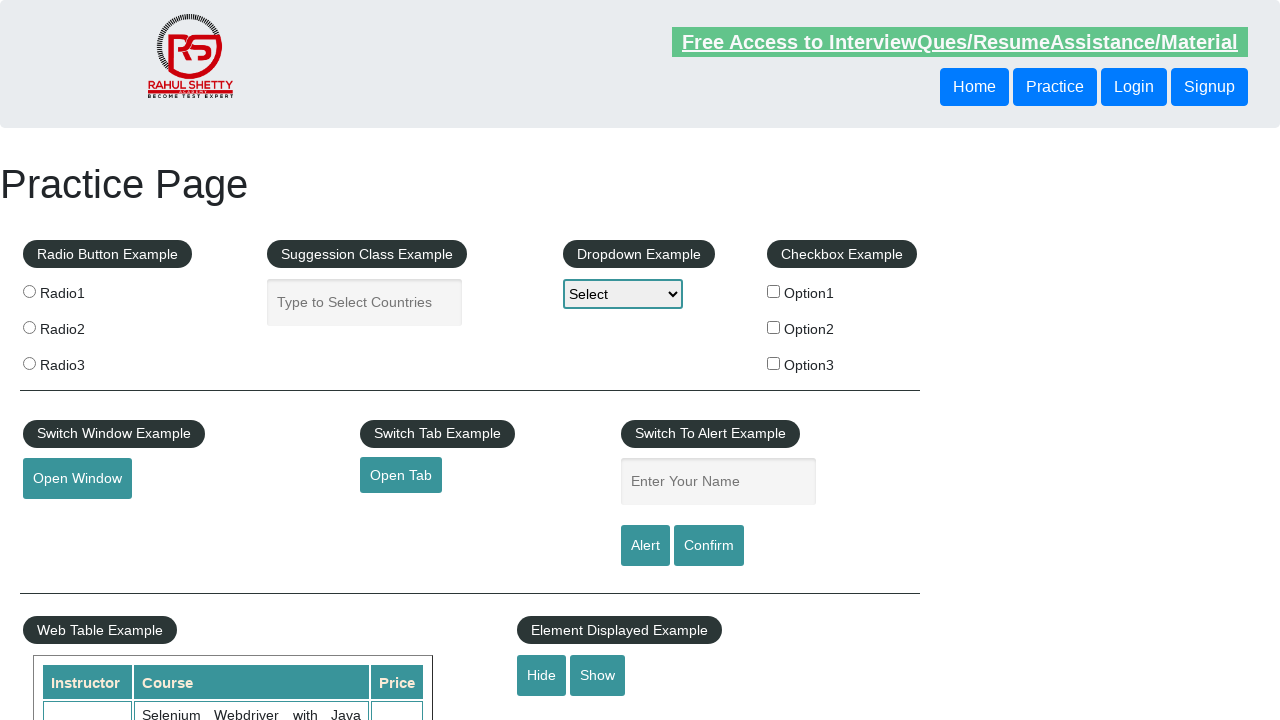

Verified text element is now hidden
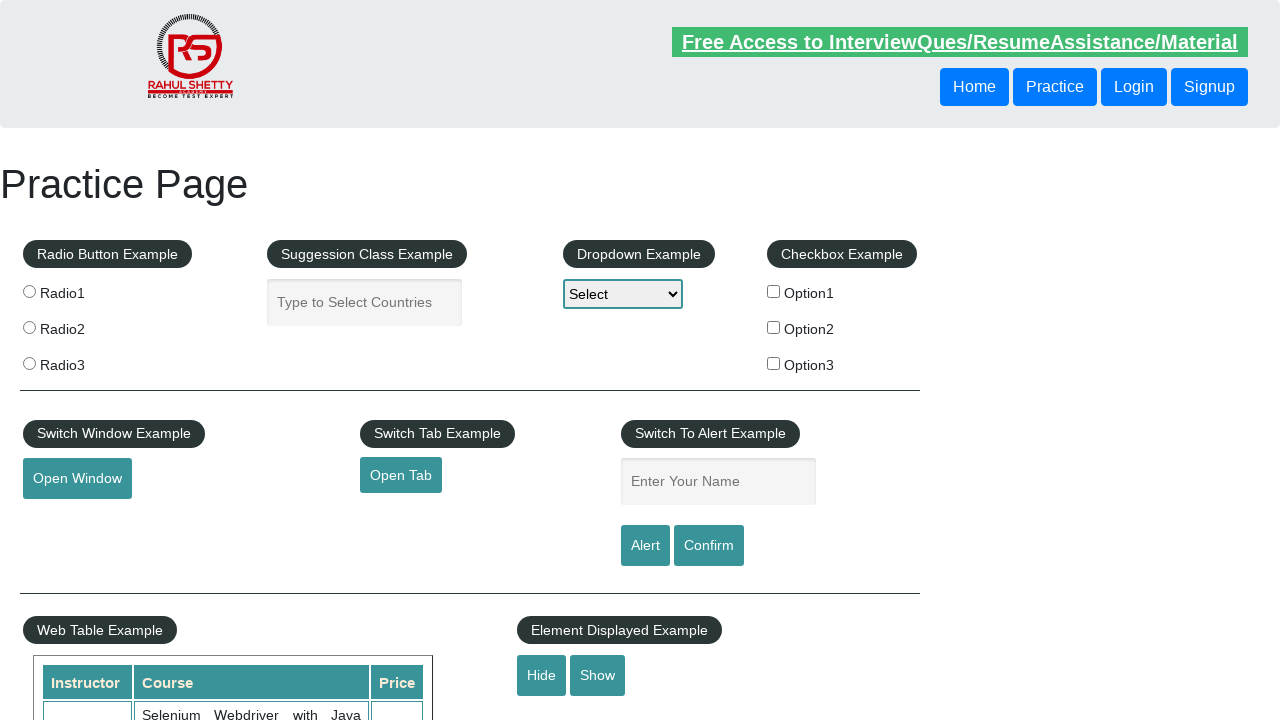

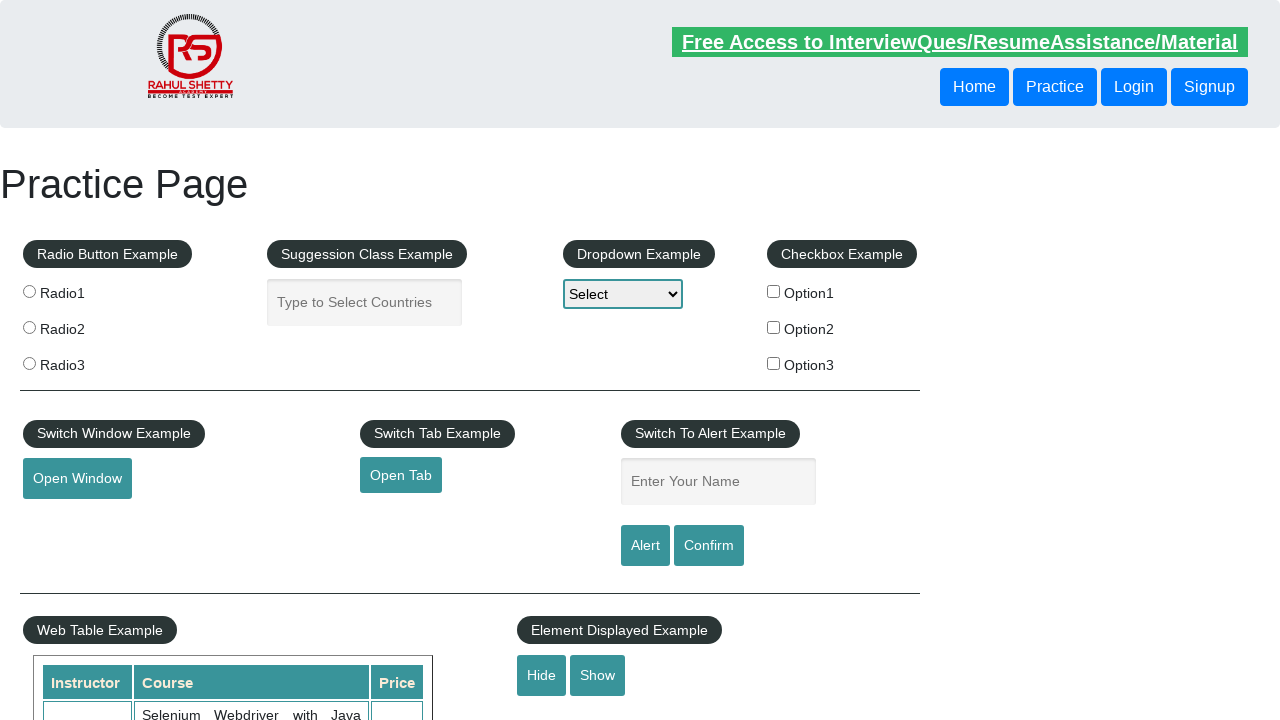